Tests the ESPN NBA player stats page pagination by clicking the "Show More" button multiple times to load additional player data, then verifies player data elements are visible.

Starting URL: https://www.espn.com/nba/stats/player/_/season/2024/seasontype/2

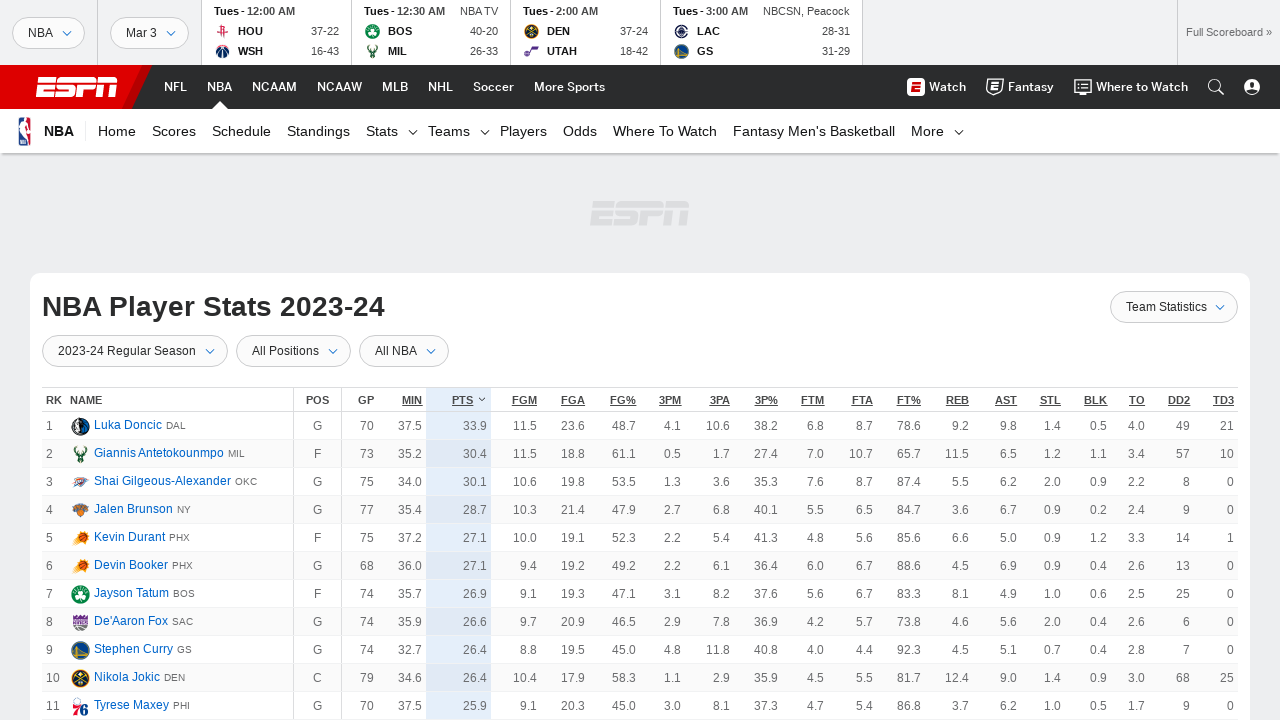

Waited for player stats table to load
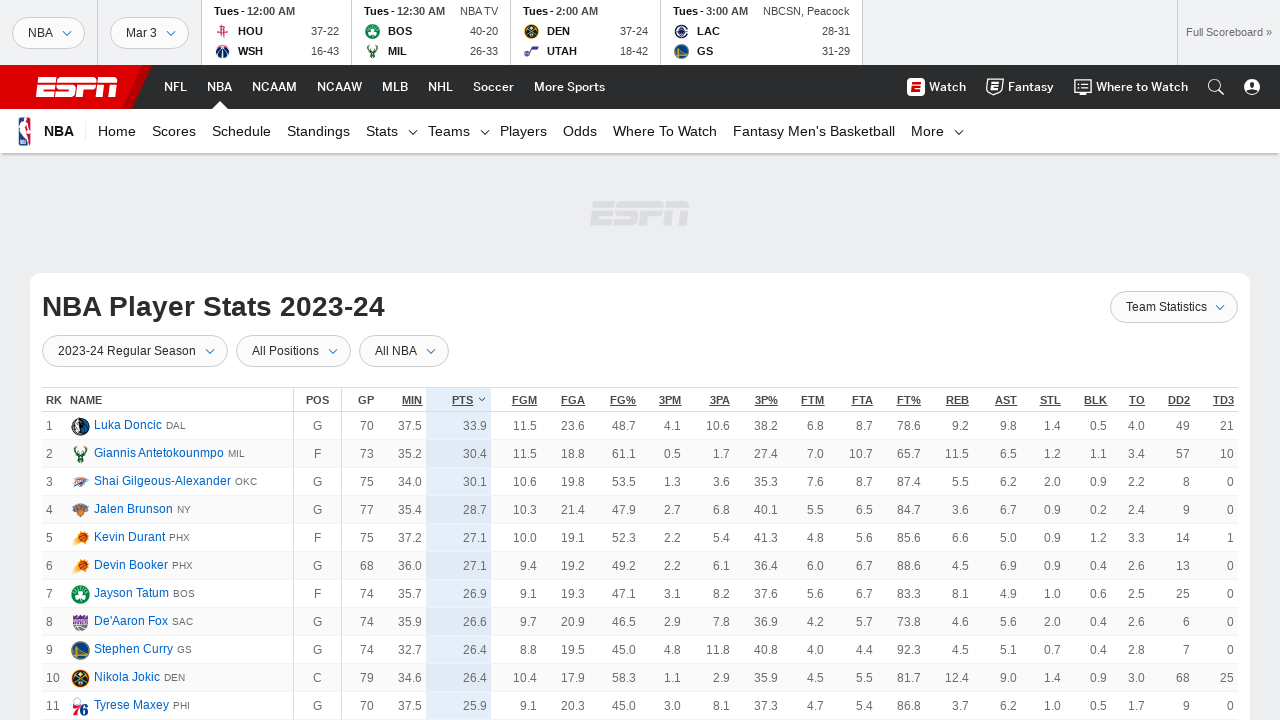

Clicked 'Show More' button (iteration 1) at (640, 361) on .loadMore
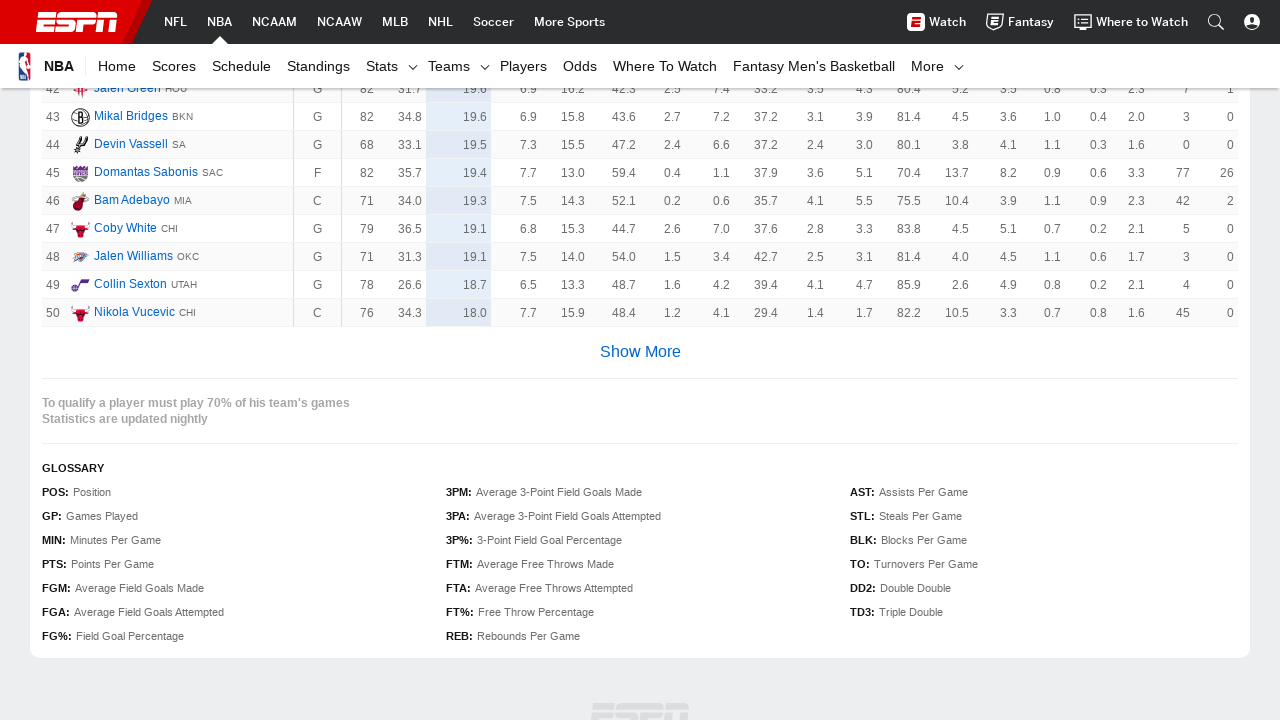

Waited for new player data to load
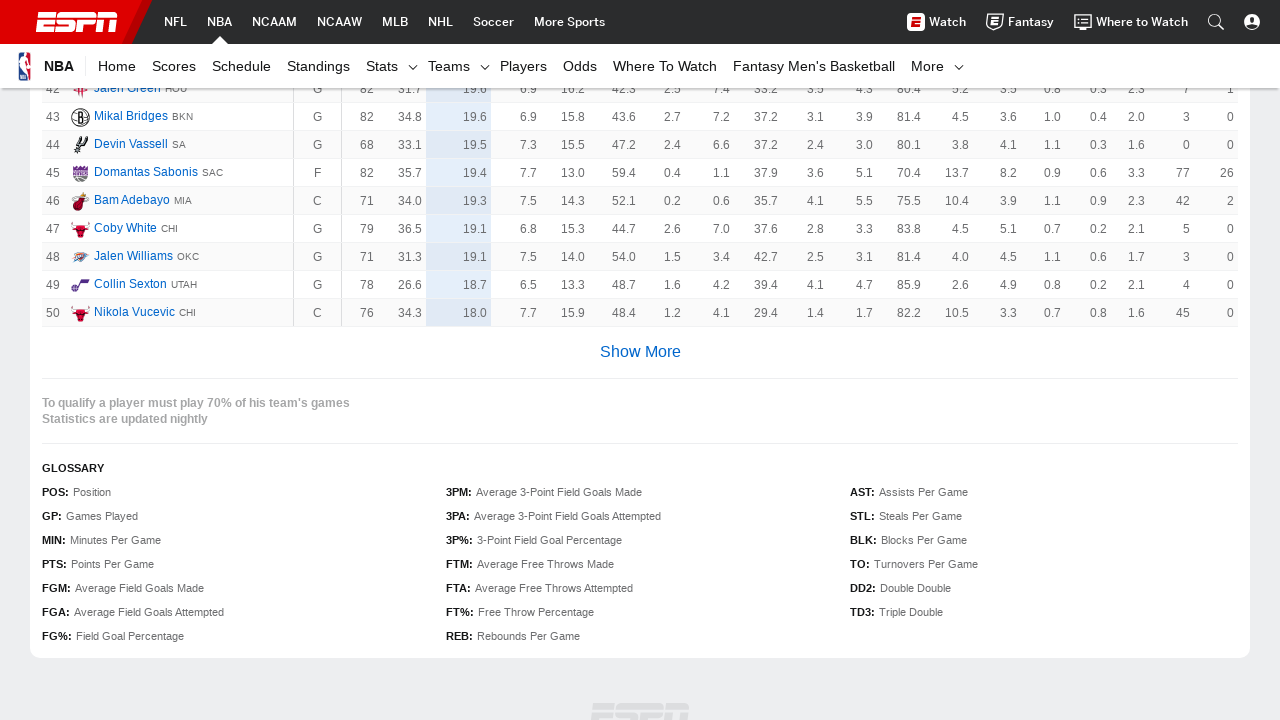

Clicked 'Show More' button (iteration 2) at (640, 361) on .loadMore
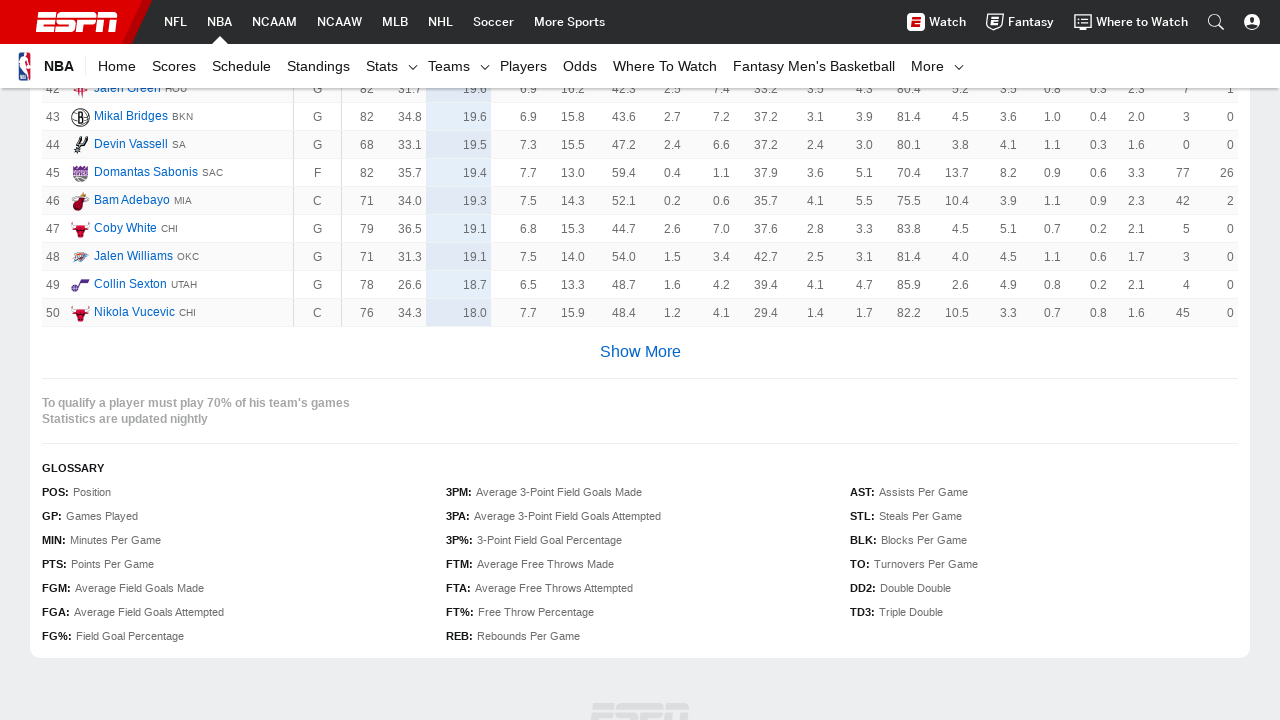

Waited for new player data to load
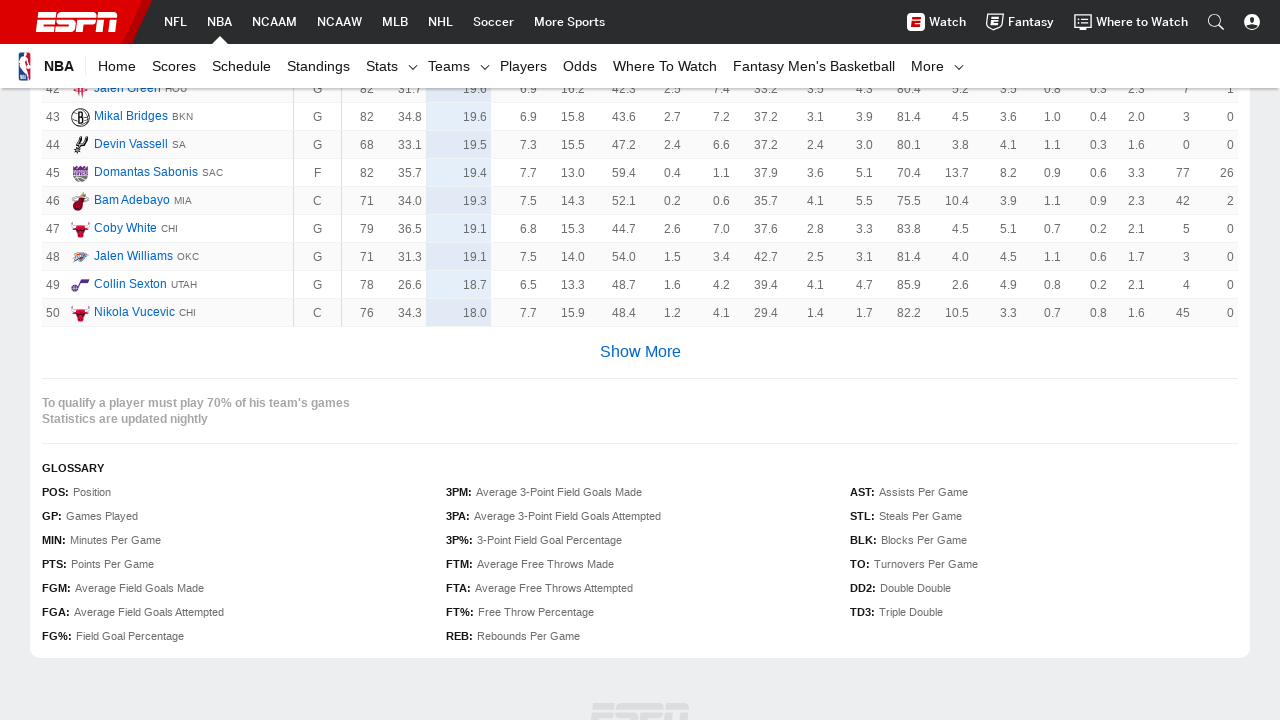

Clicked 'Show More' button (iteration 3) at (640, 361) on .loadMore
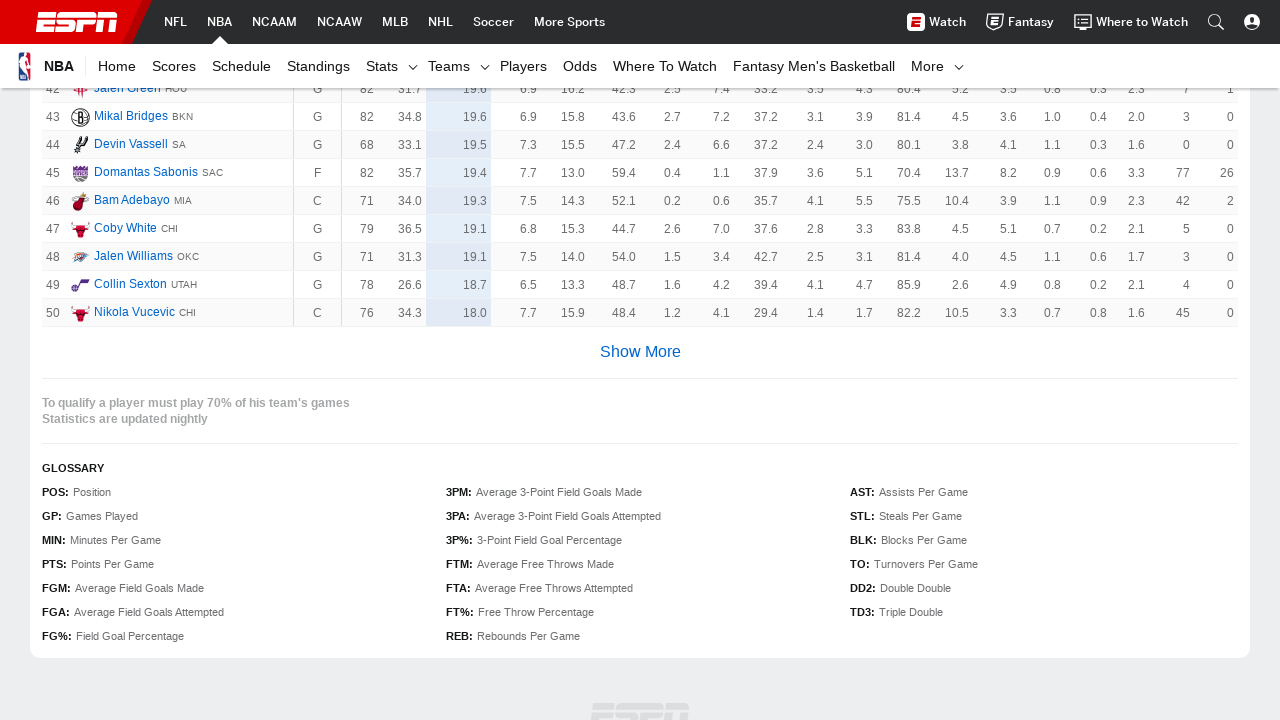

Waited for new player data to load
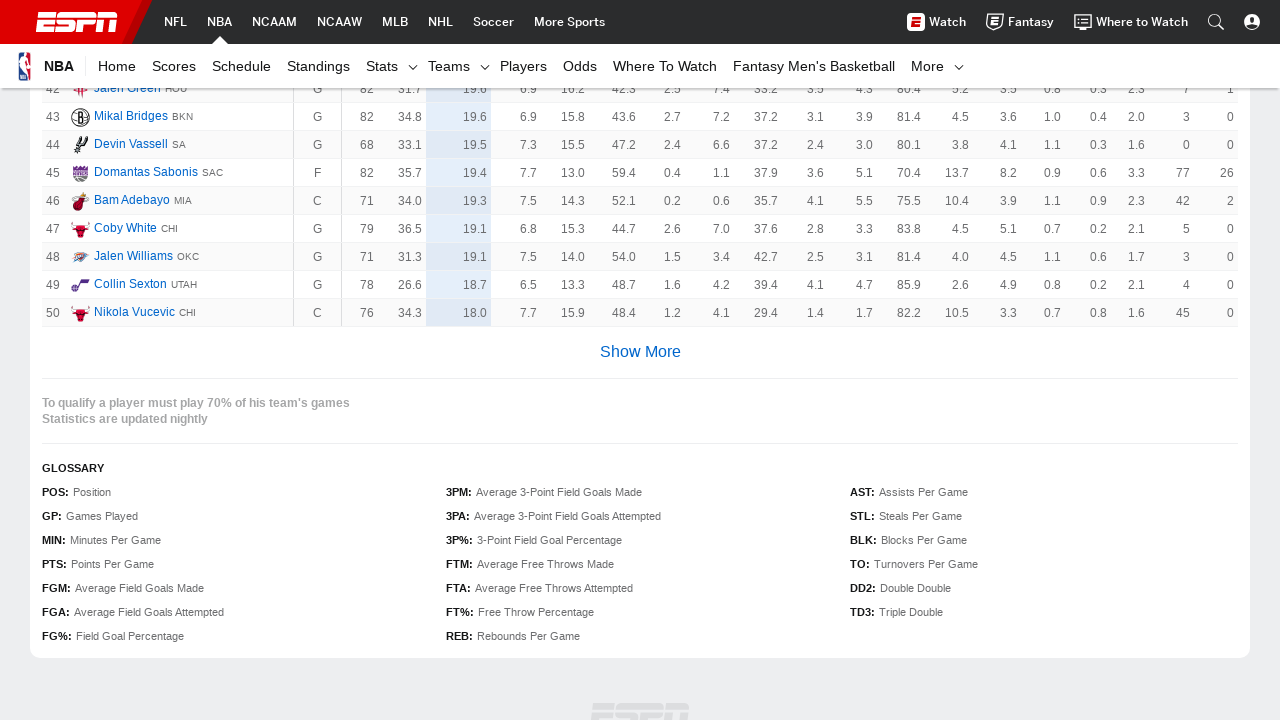

Verified player links are visible on the page
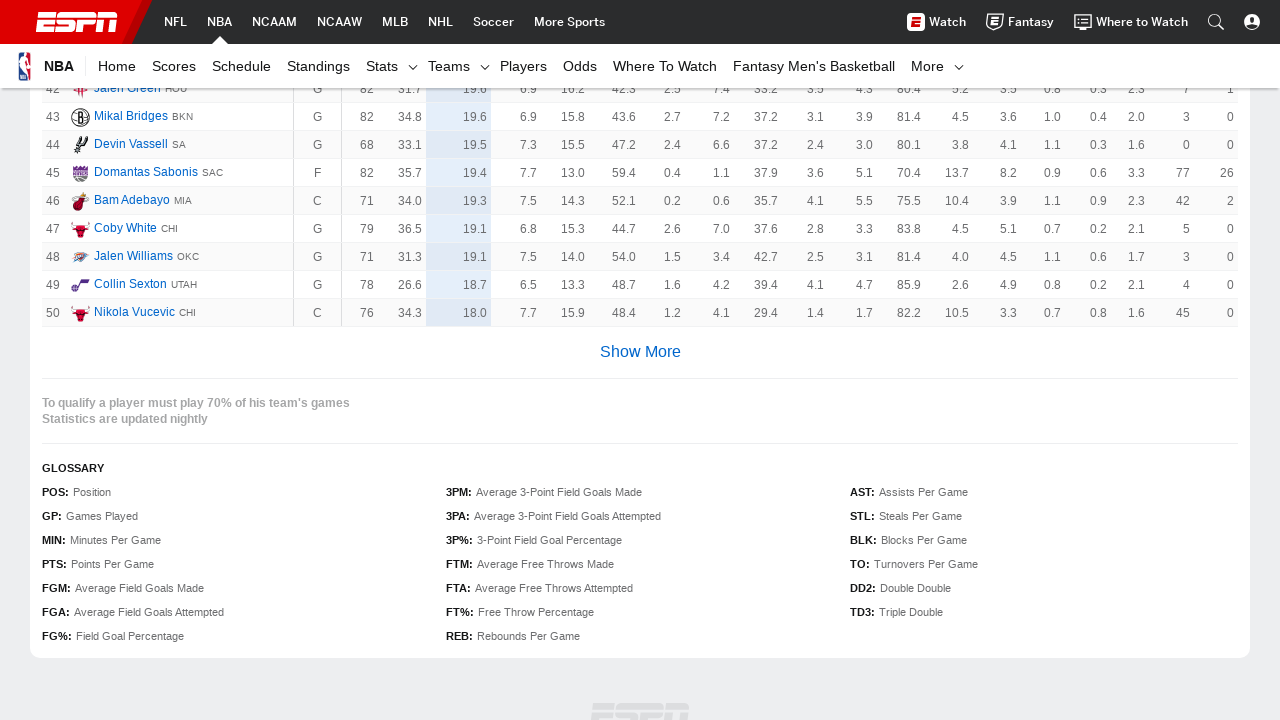

Verified team abbreviations are displayed in player cells
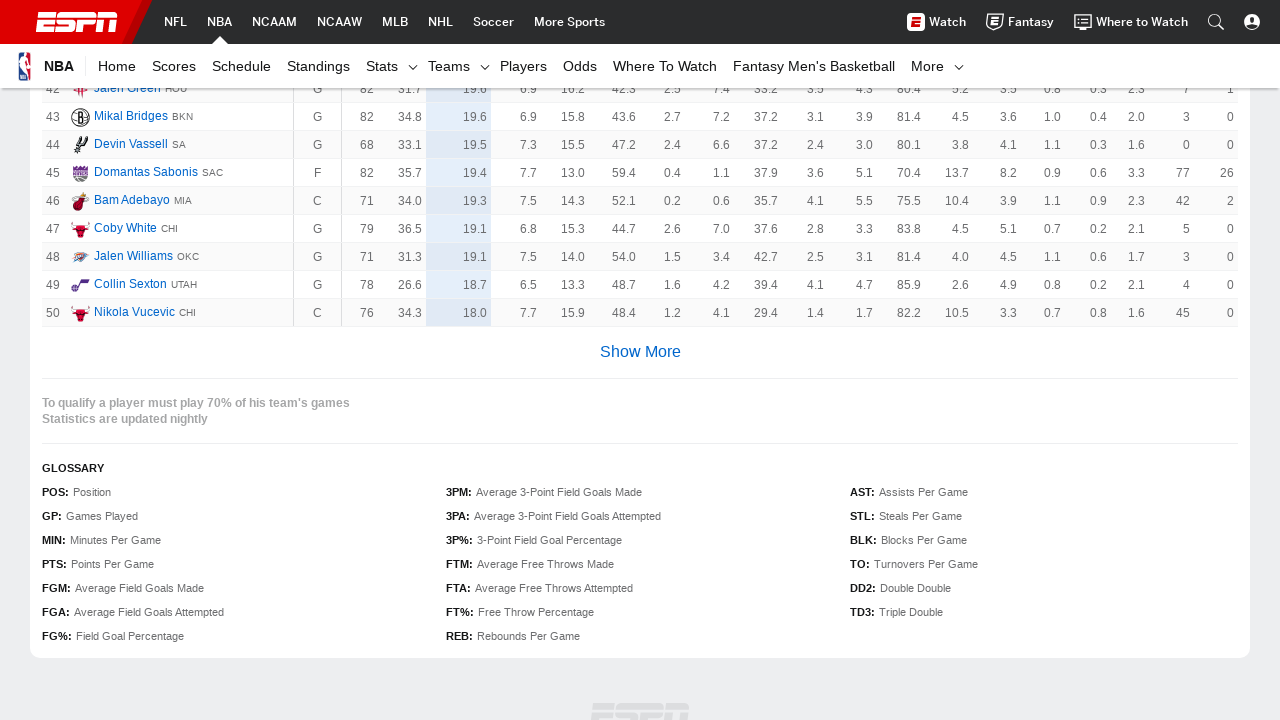

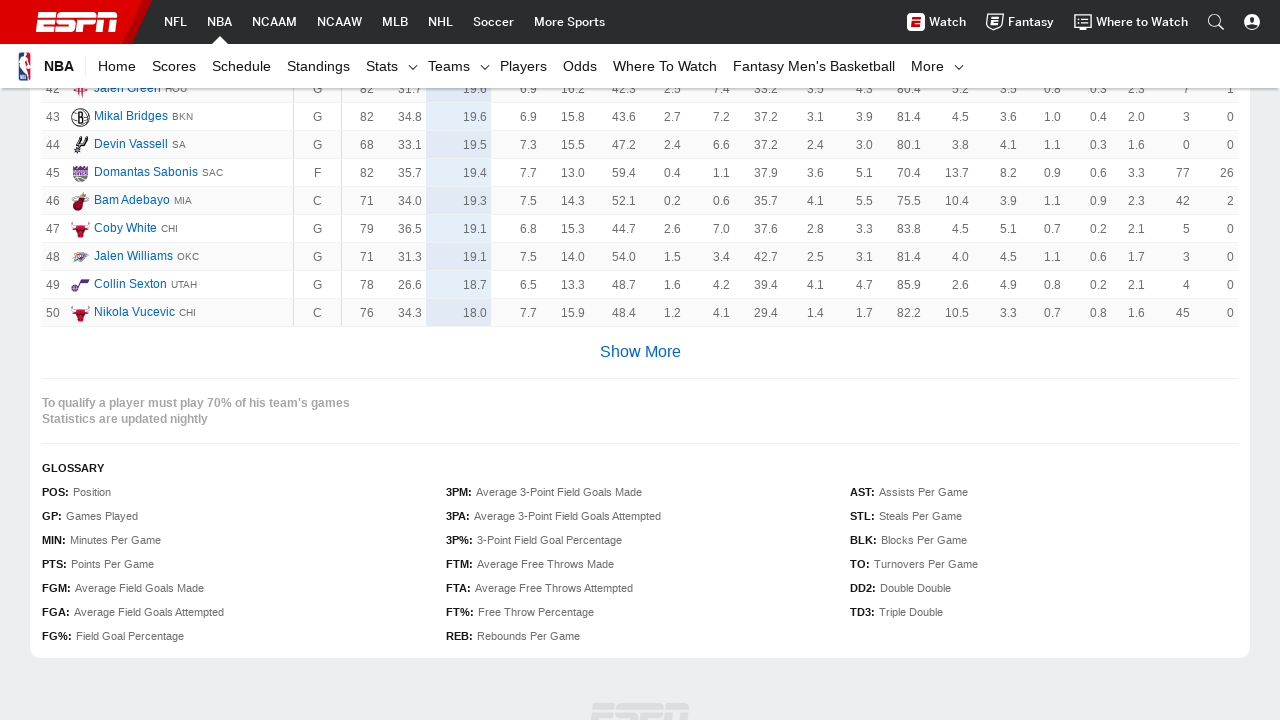